Clicks the Octoverse link

Starting URL: https://github.com/about

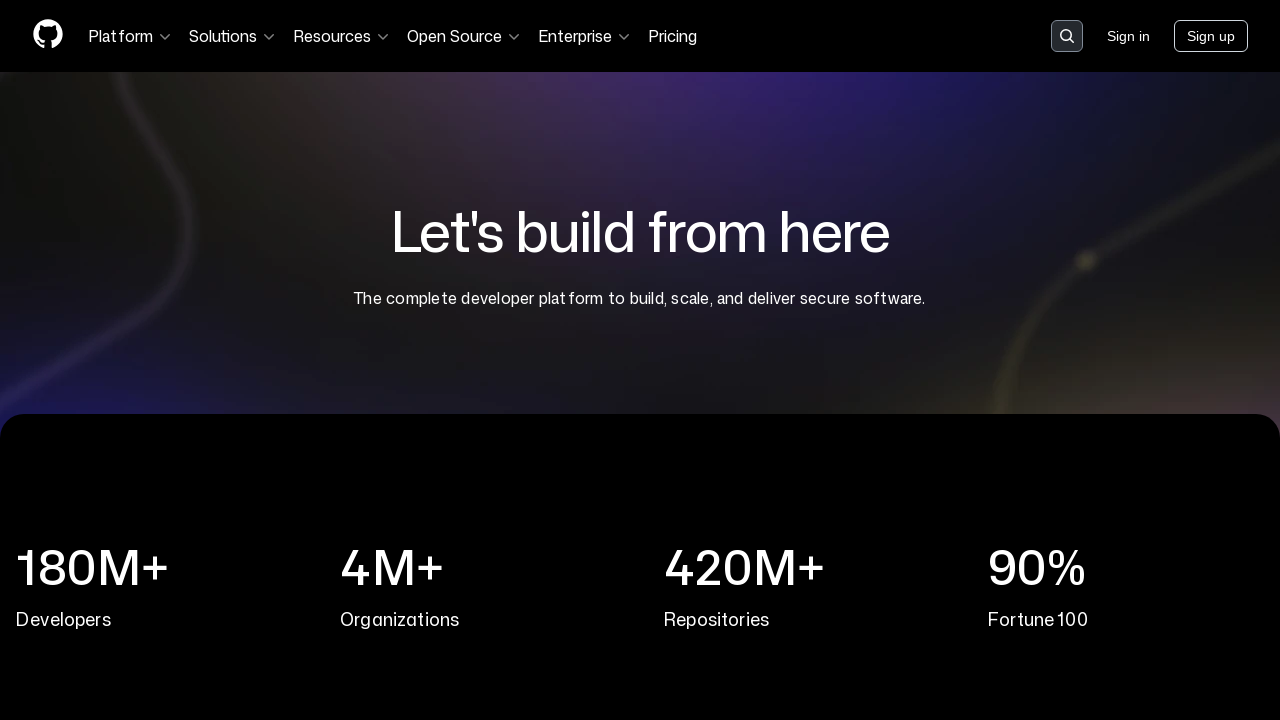

Waited for Octoverse link to be visible
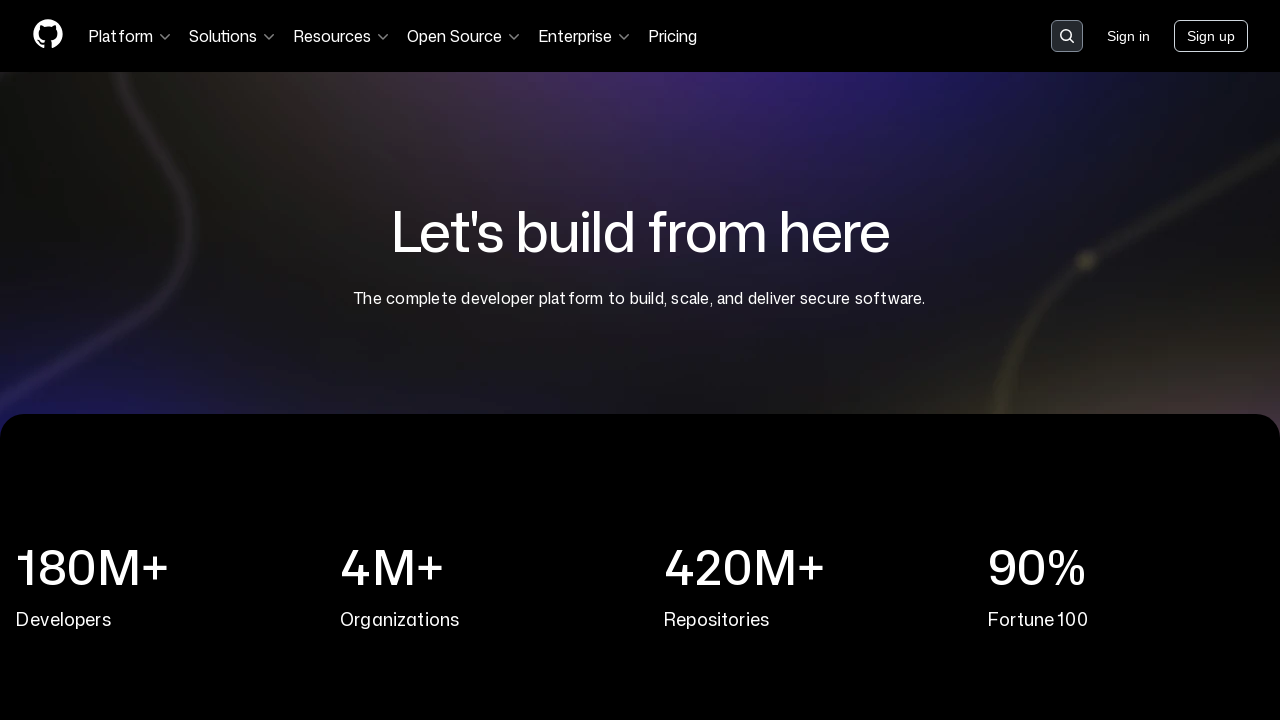

Clicked the Octoverse link at (1072, 424) on text=Octoverse
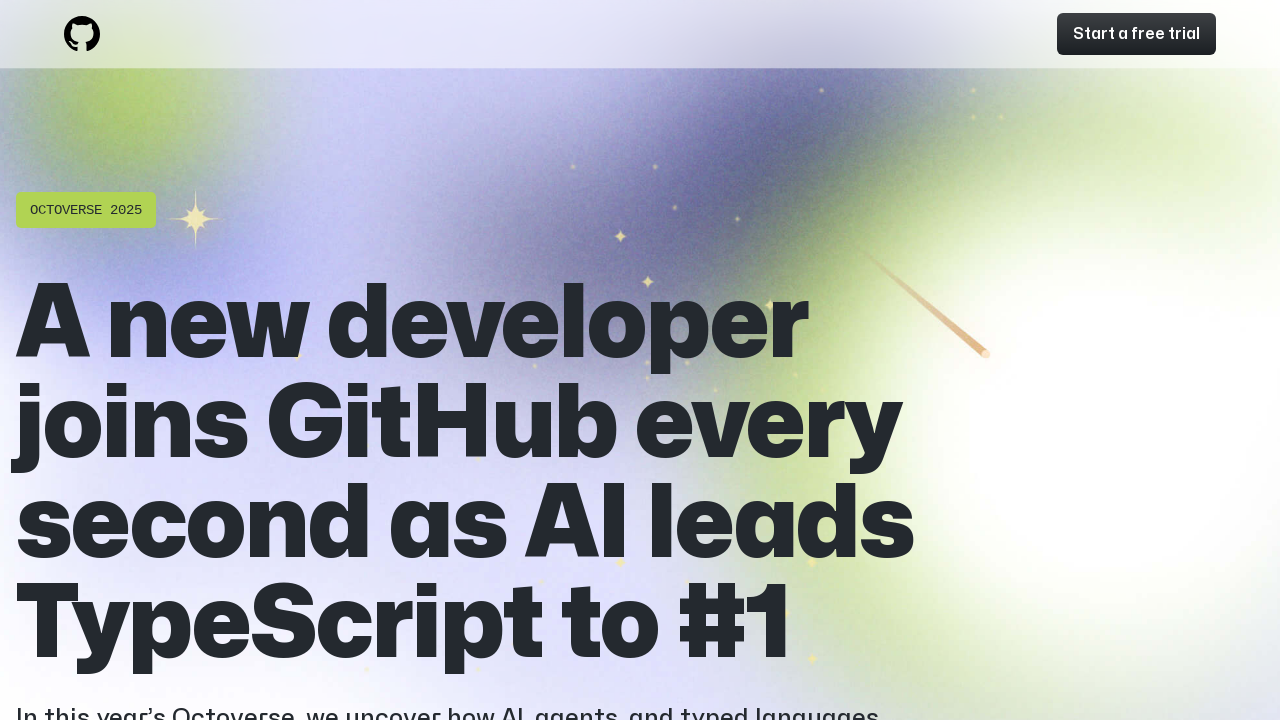

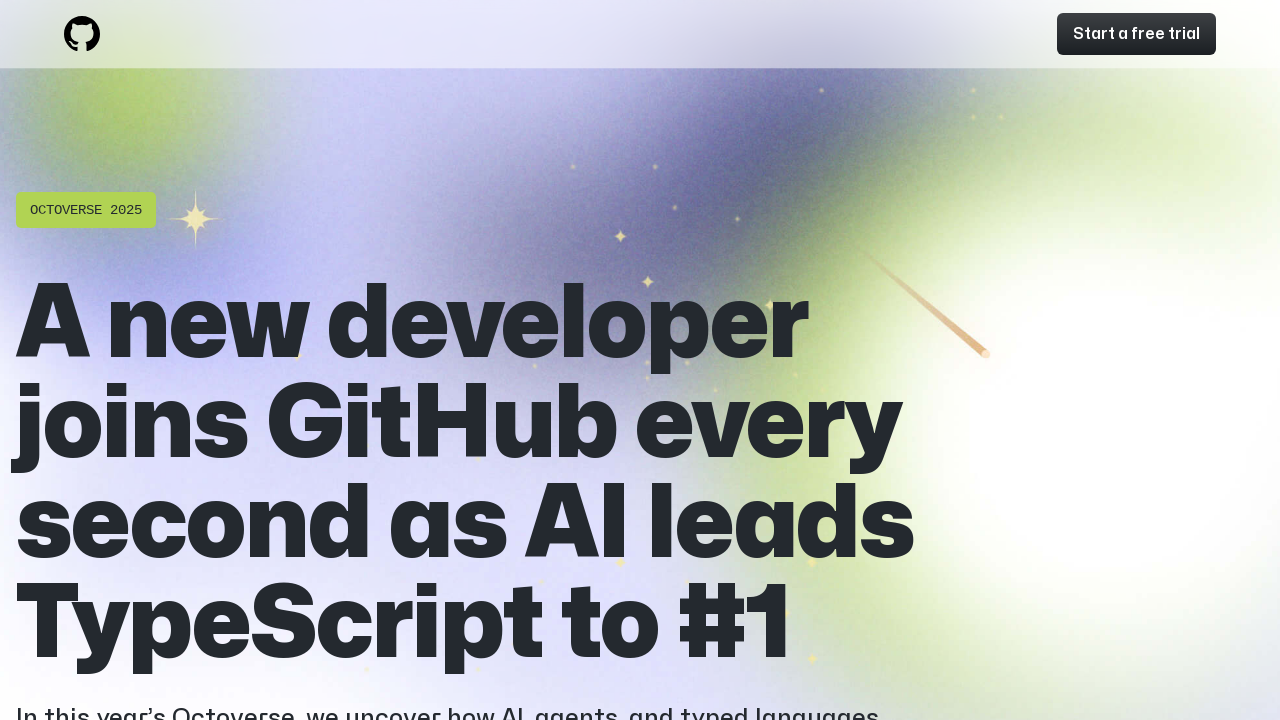